Navigates to Gmail homepage to get its title, then navigates to YouTube homepage to get its title - demonstrating basic page navigation and title retrieval.

Starting URL: https://www.gmail.com

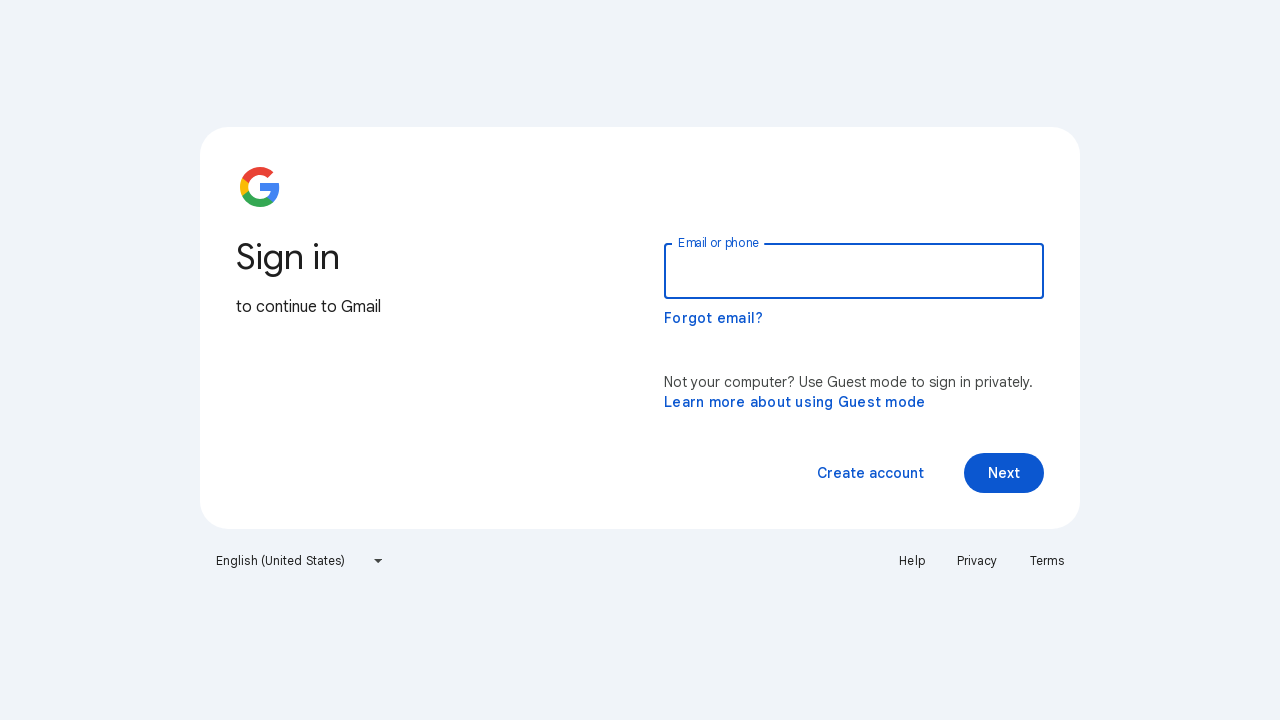

Retrieved Gmail homepage title
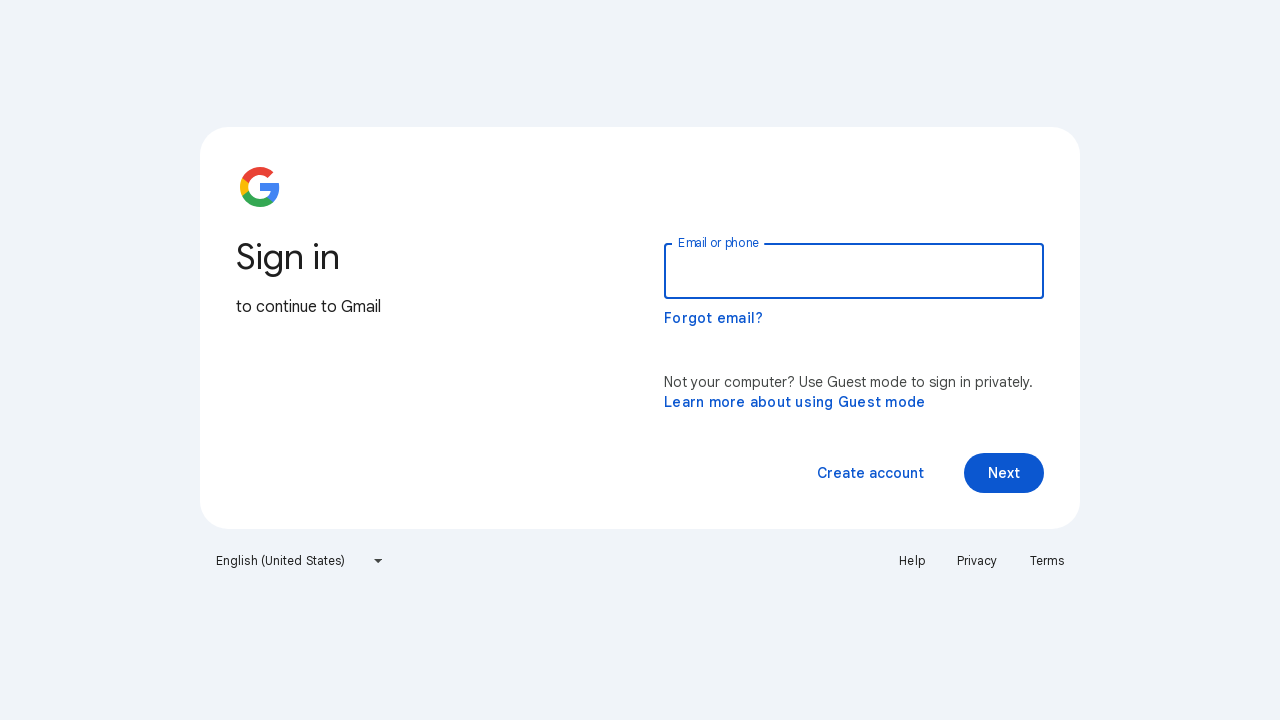

Navigated to YouTube homepage
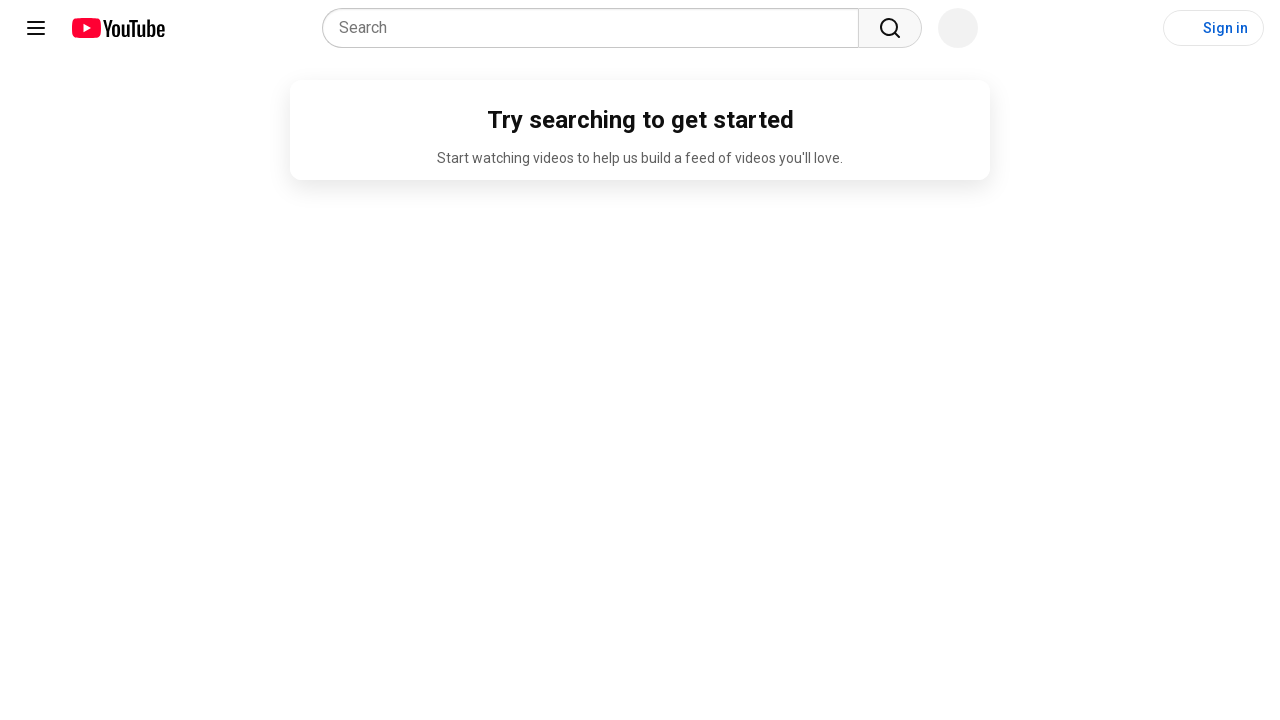

Retrieved YouTube homepage title
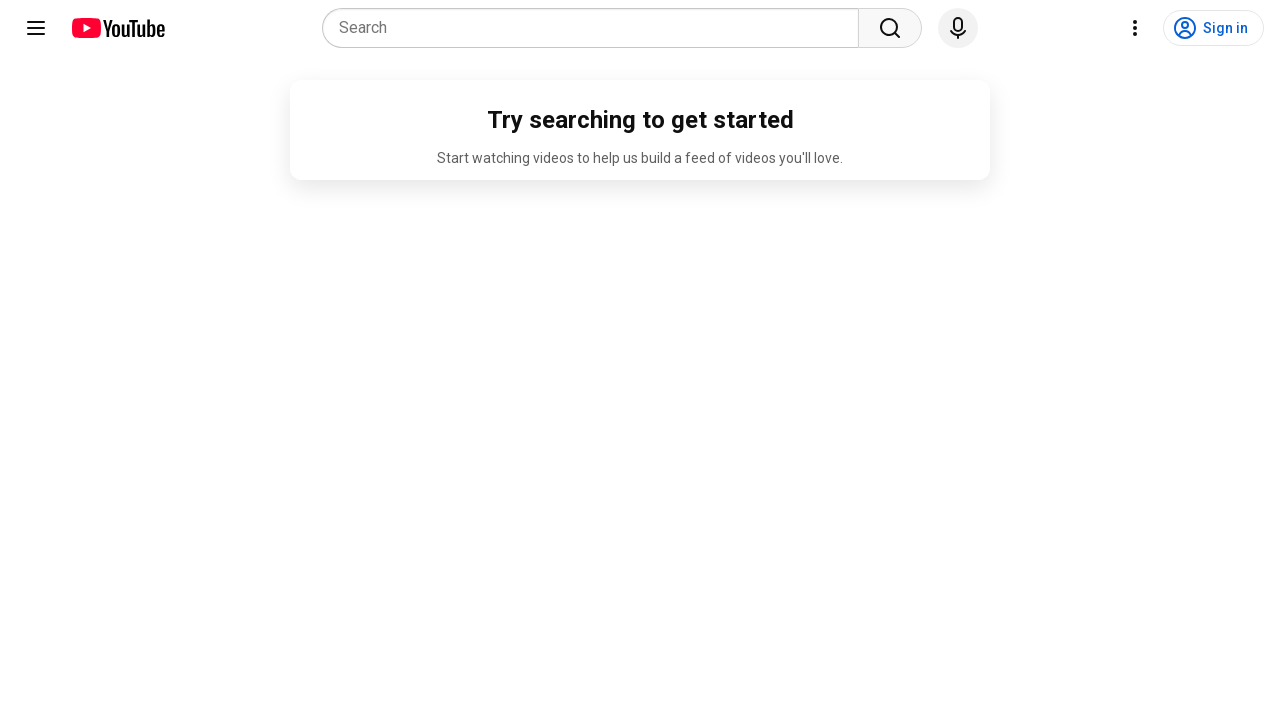

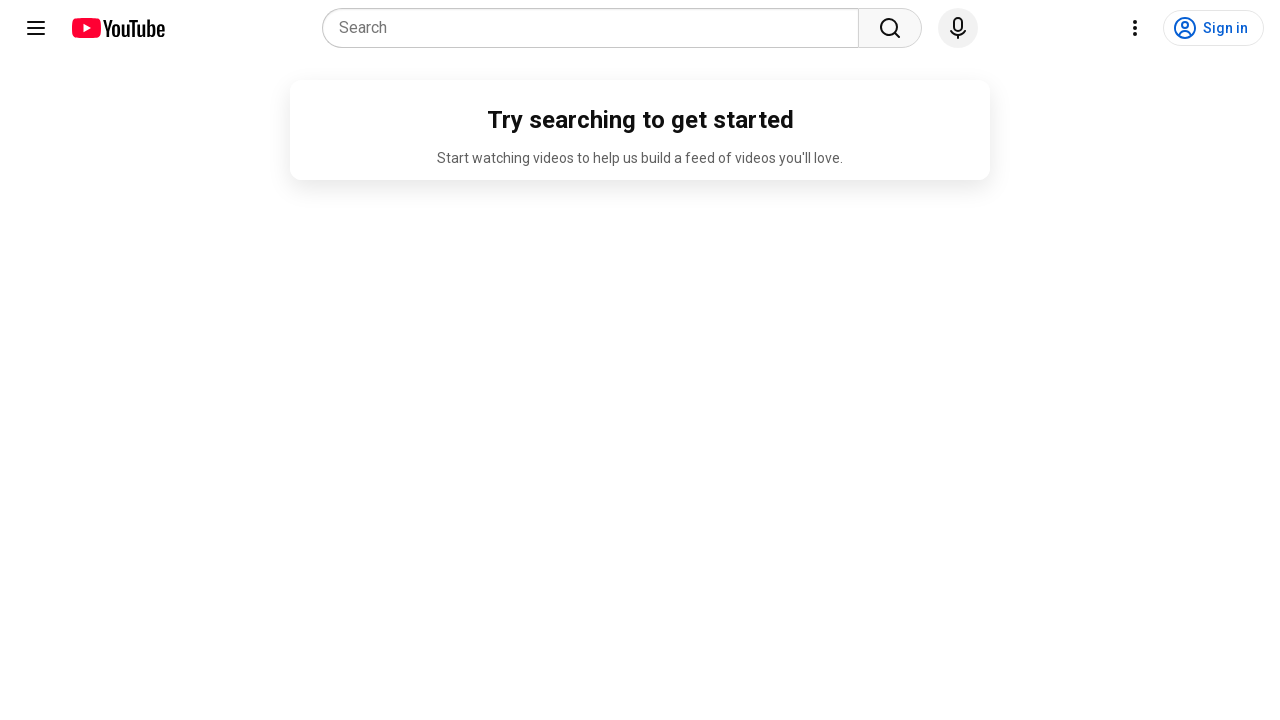